Tests JavaScript alert handling on DemoQA alerts page by clicking buttons that trigger alerts and then accepting/dismissing them

Starting URL: https://demoqa.com/alerts

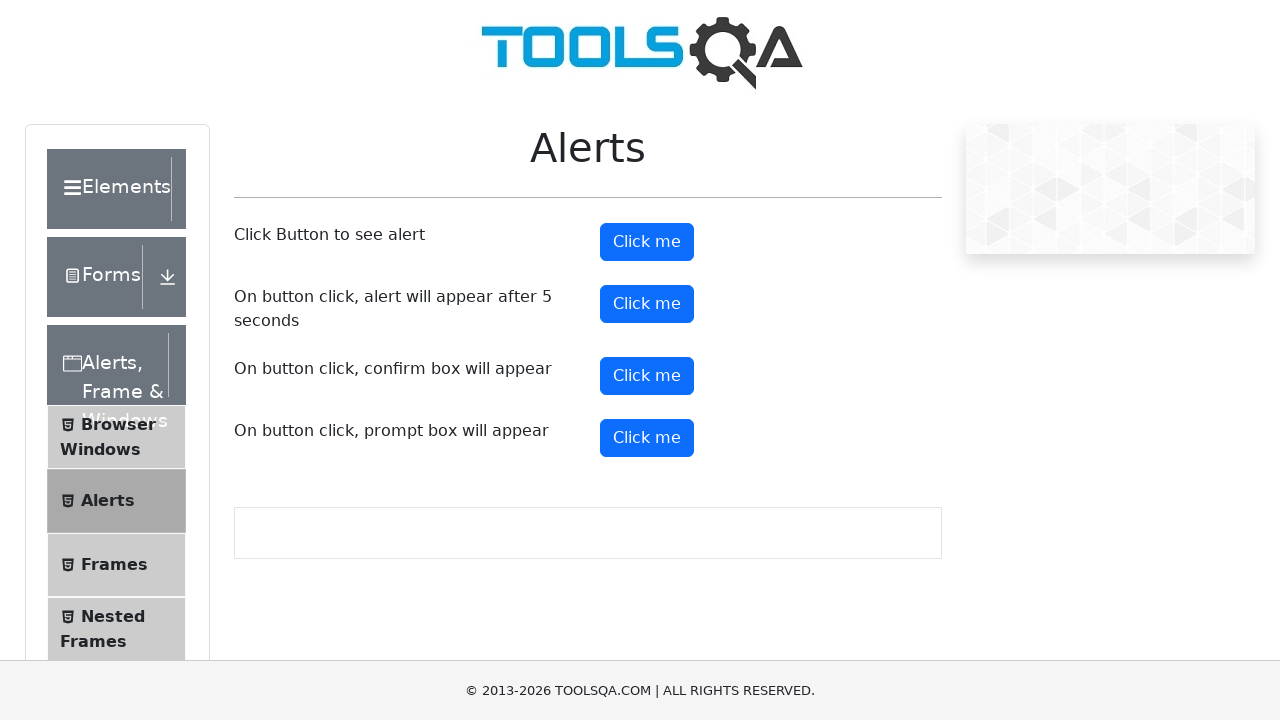

Clicked the alert button to trigger first alert at (647, 242) on xpath=//button[@id='alertButton']
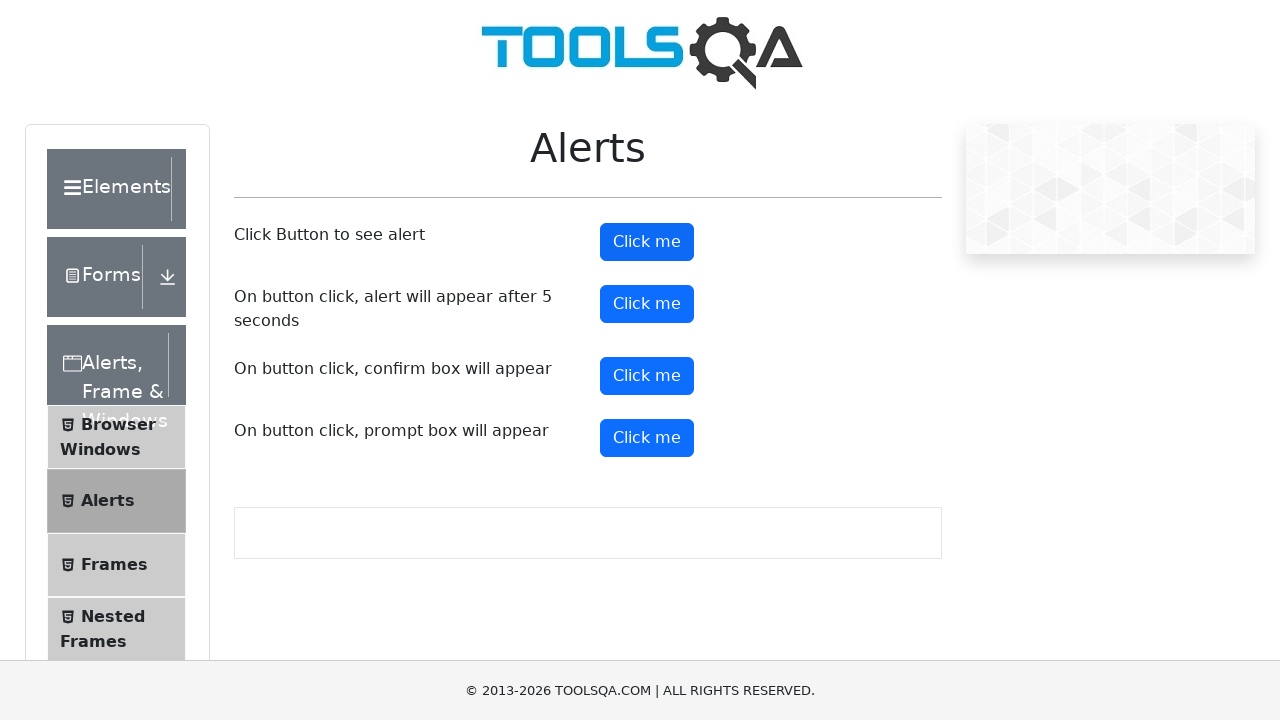

Set up dialog handler to accept alerts
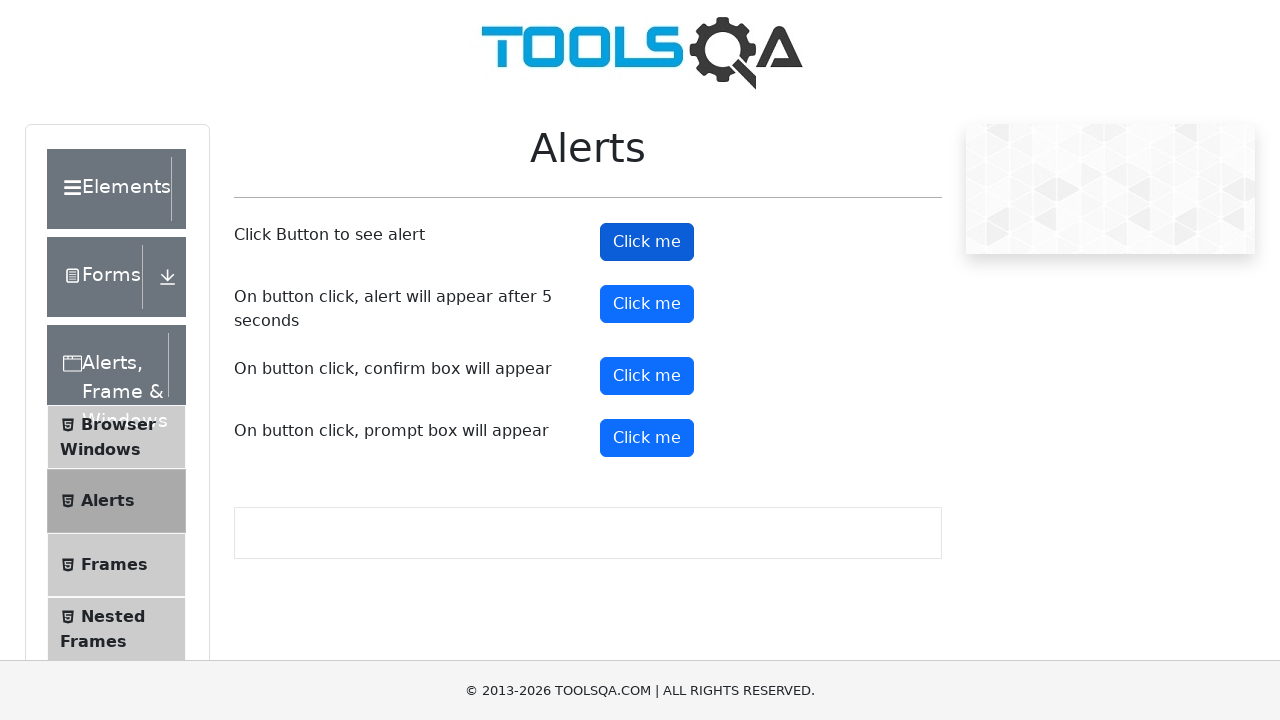

Waited for alert to be processed after accepting
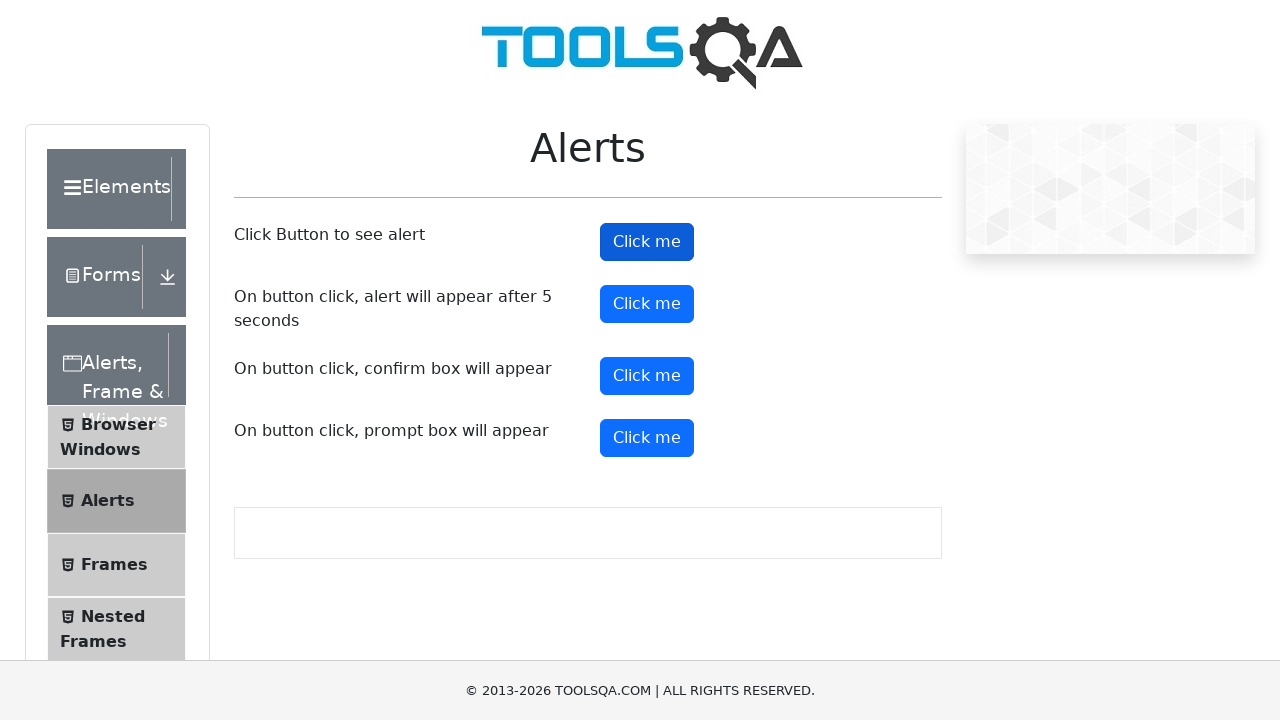

Clicked the alert button again to trigger second alert at (647, 242) on xpath=//button[@id='alertButton']
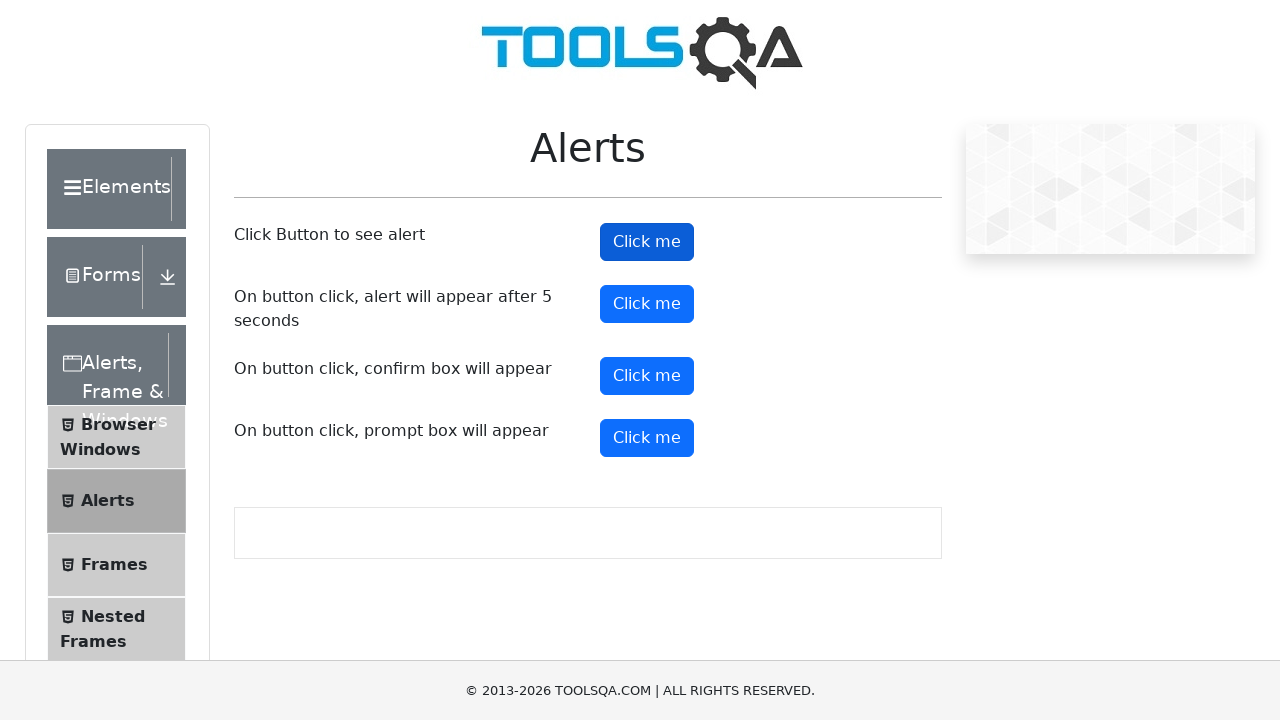

Set up dialog handler to dismiss alerts
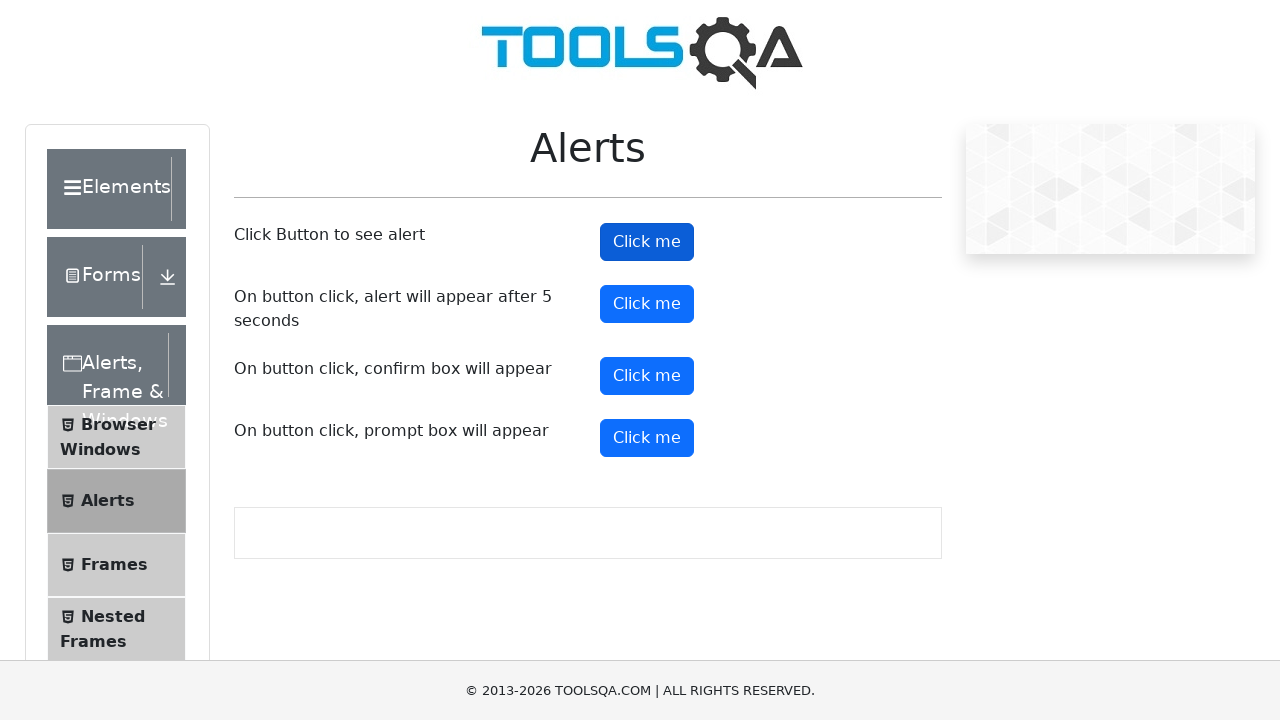

Waited for alert to be processed after dismissing
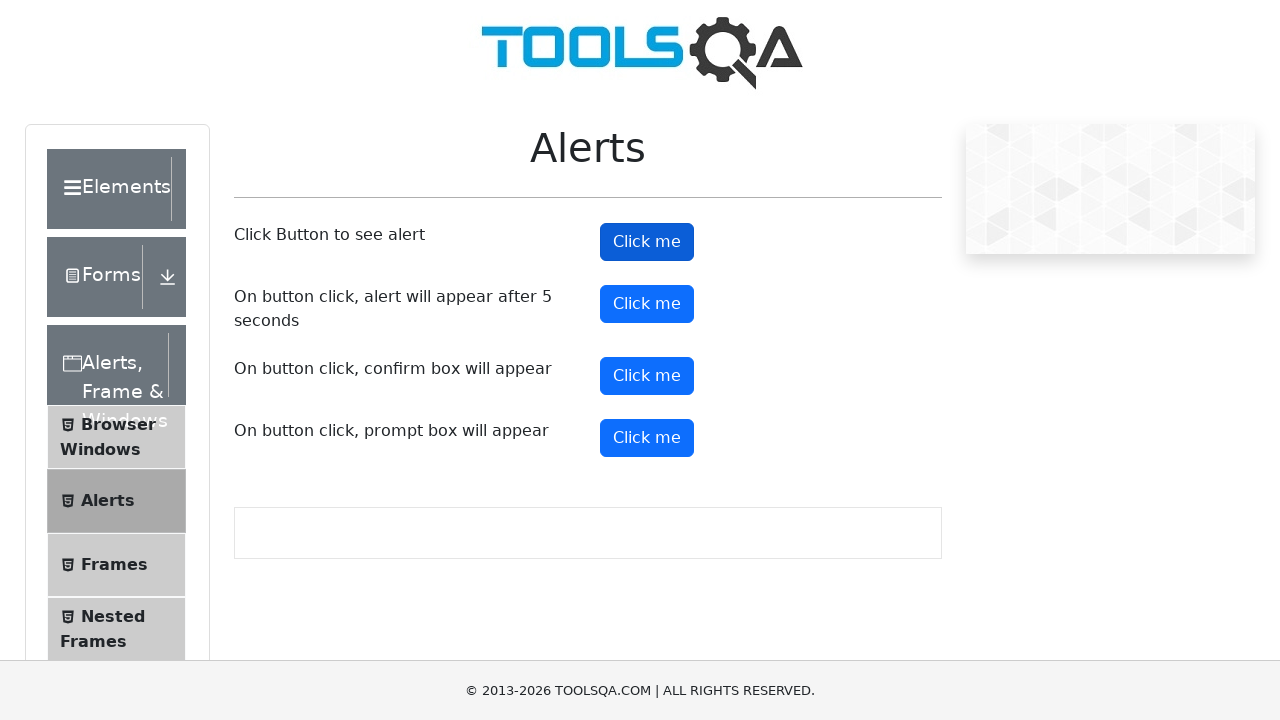

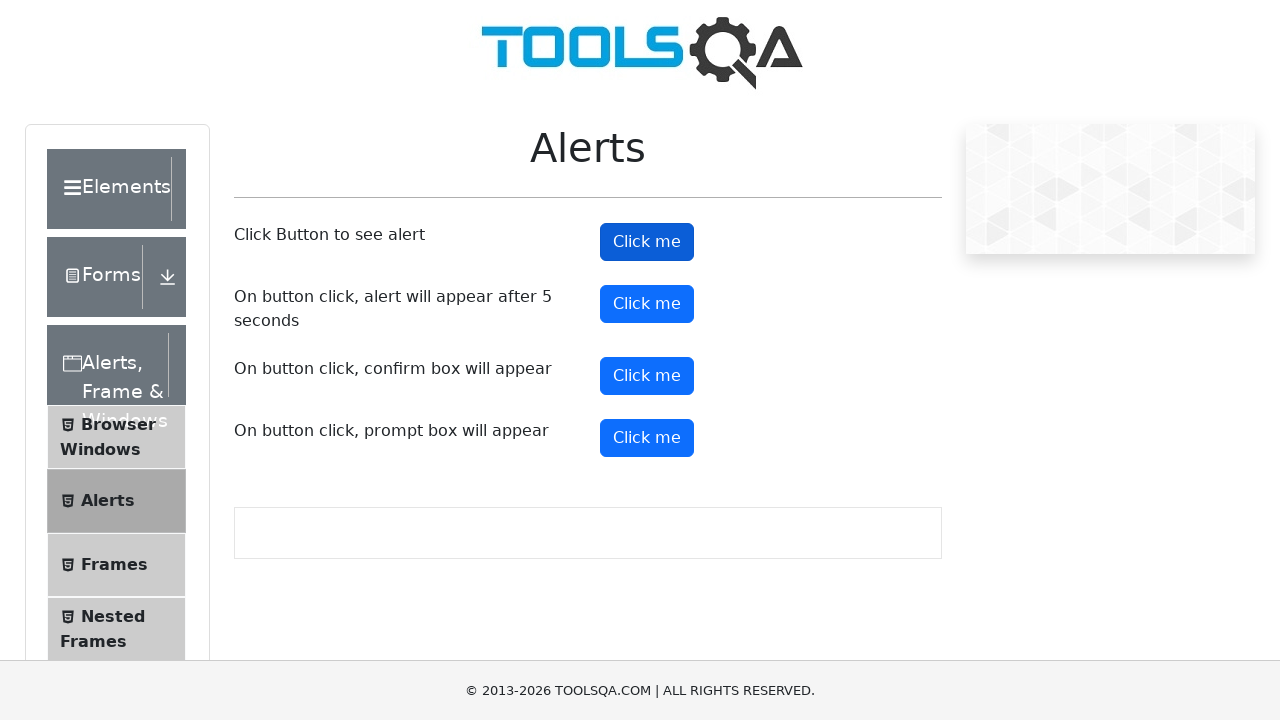